Tests clicking a checkbox element on a Dojo Toolkit form test page, with retry logic to handle element loading delays.

Starting URL: http://archive.dojotoolkit.org/nightly/checkout/dijit/tests/form/test_CheckBox.html

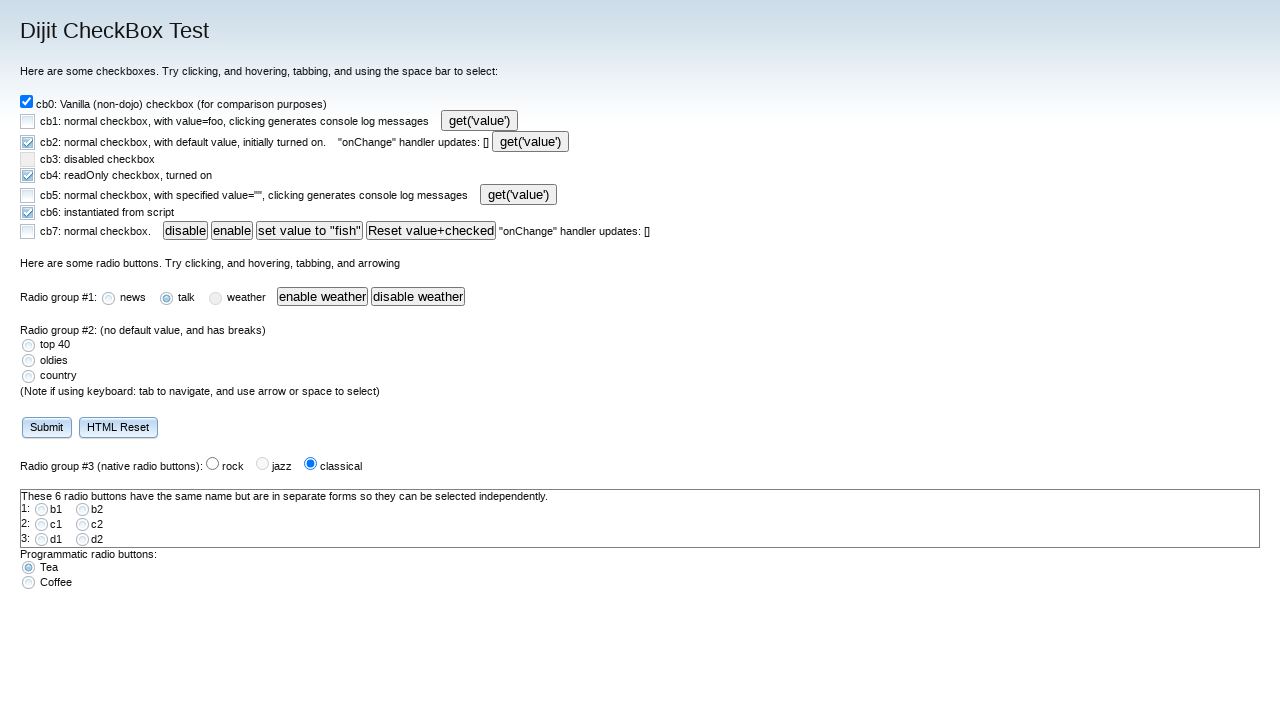

Waited for checkbox element 'cb7: normal checkbox.' to be present (20s timeout)
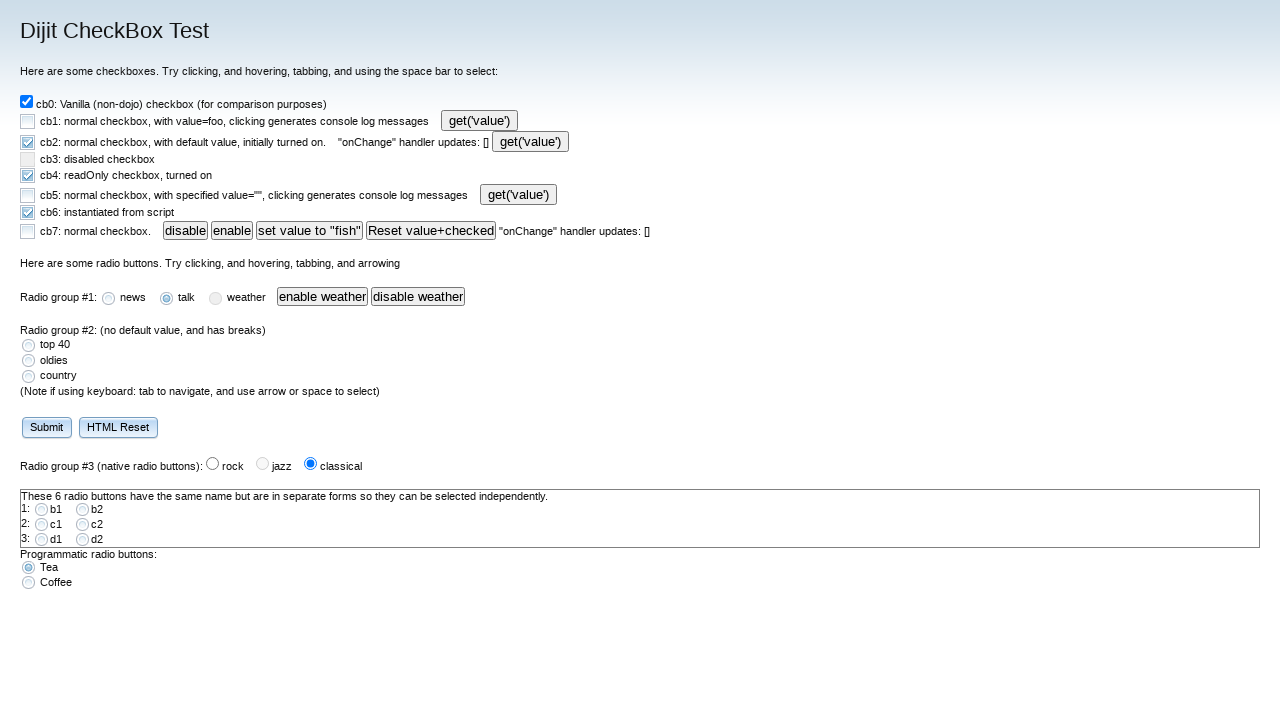

Clicked the checkbox element 'cb7: normal checkbox.' at (96, 231) on xpath=//*[contains(text(), 'cb7: normal checkbox.')]
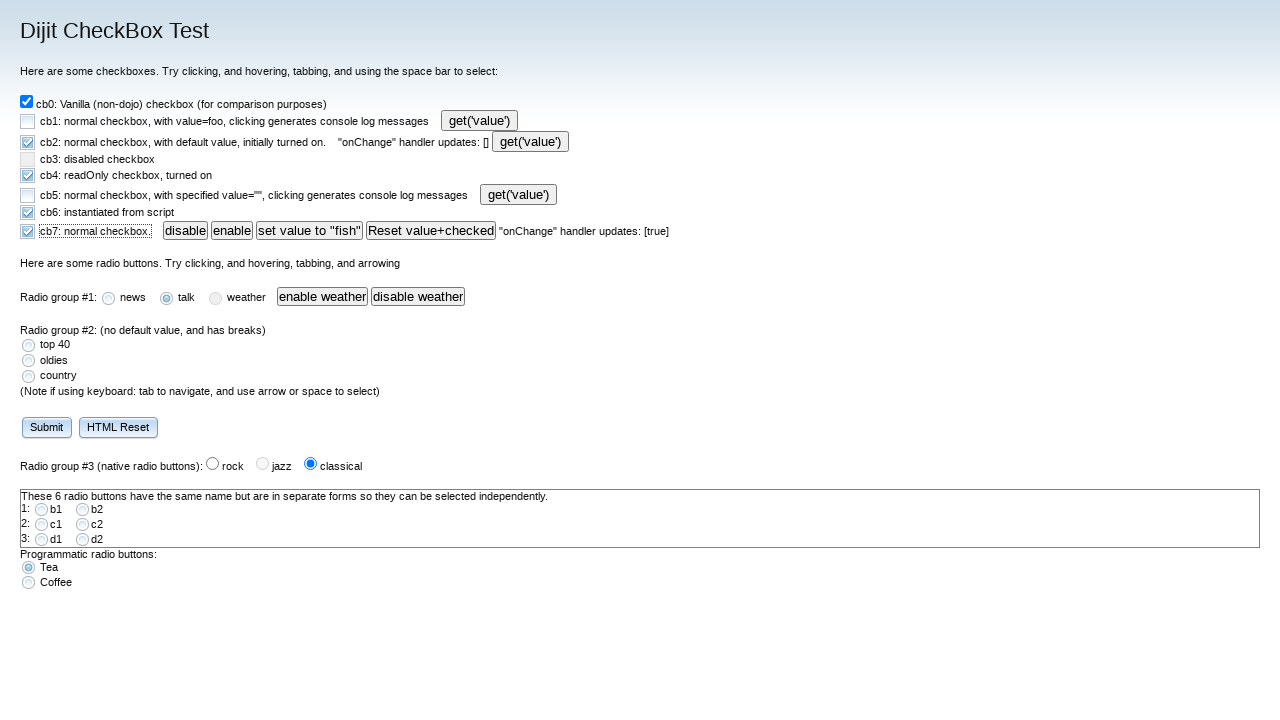

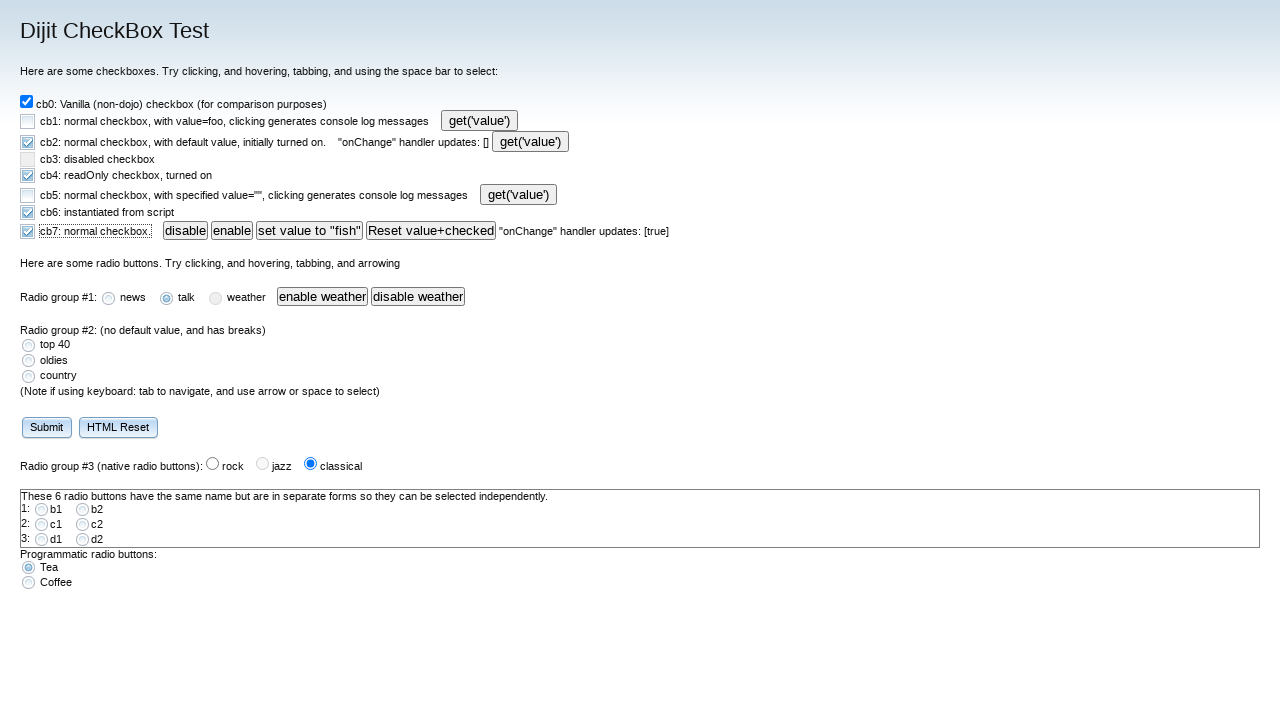